Navigates to an OpenCart demo site and validates the first link found on the page by checking if it's accessible

Starting URL: https://naveenautomationlabs.com/opencart/

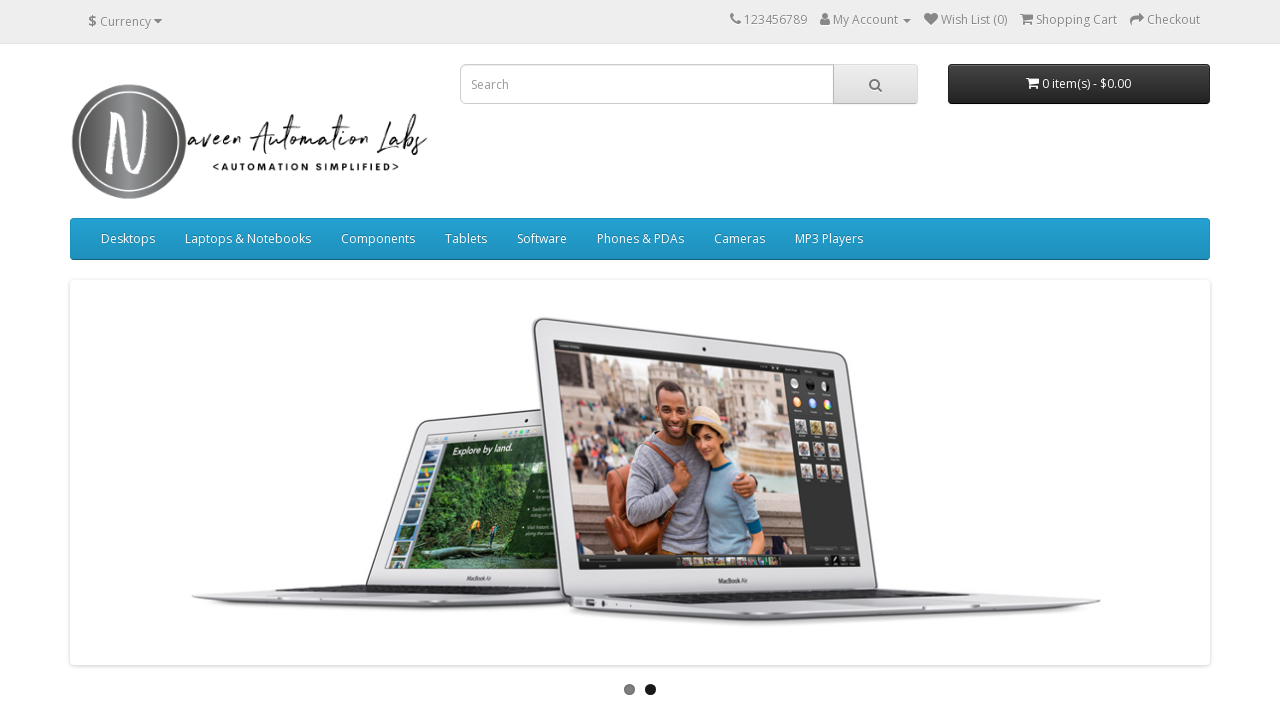

Navigated to OpenCart demo site at https://naveenautomationlabs.com/opencart/
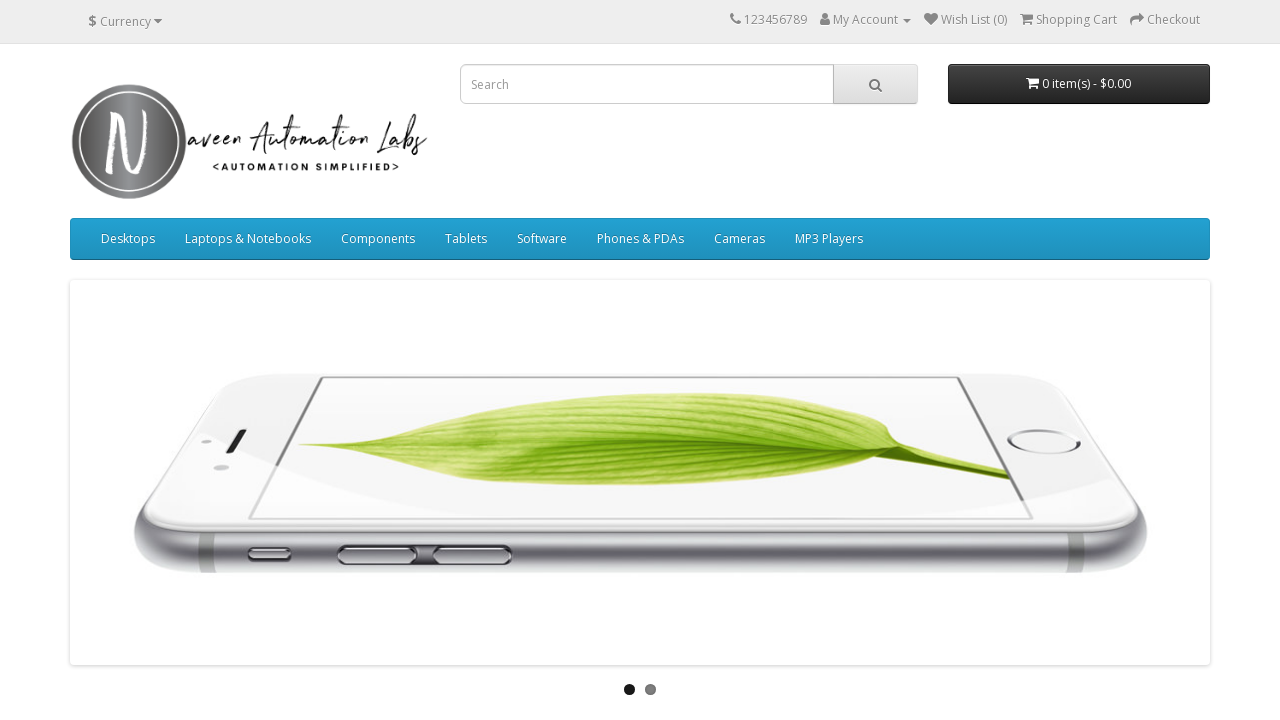

Found all links on the page
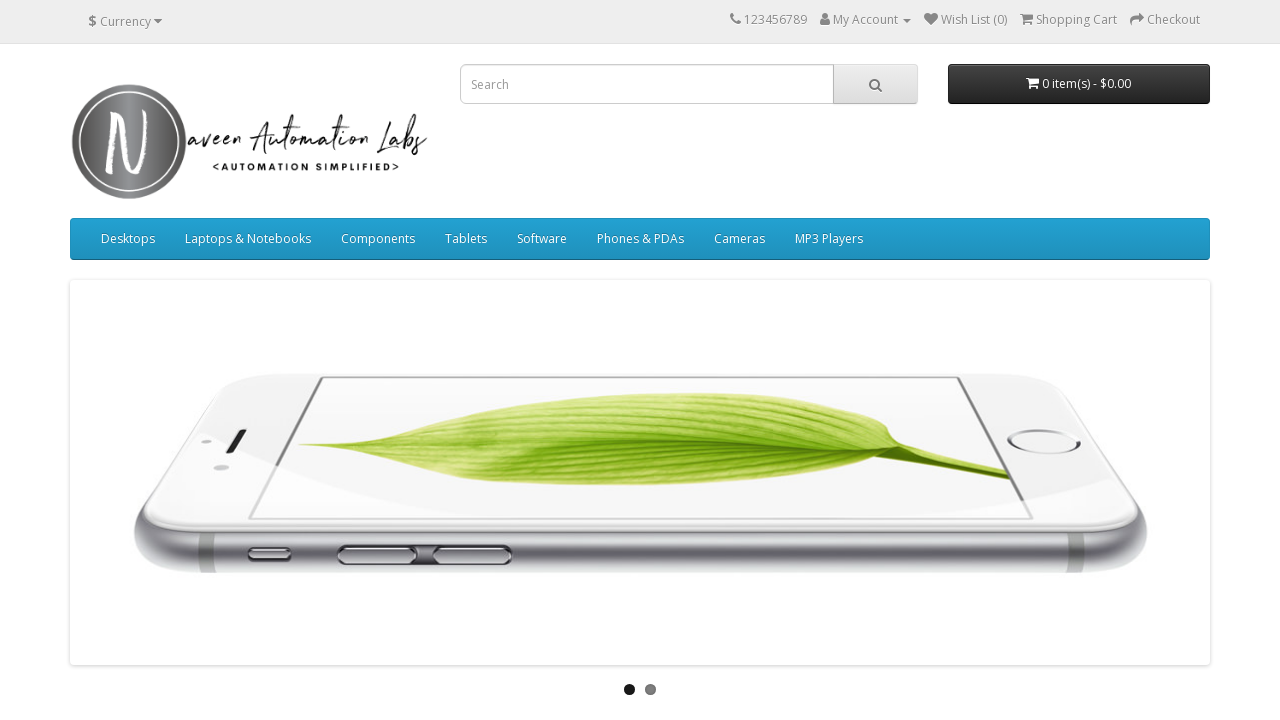

Extracted first valid link: https://naveenautomationlabs.com/opencart/index.php?route=information/contact
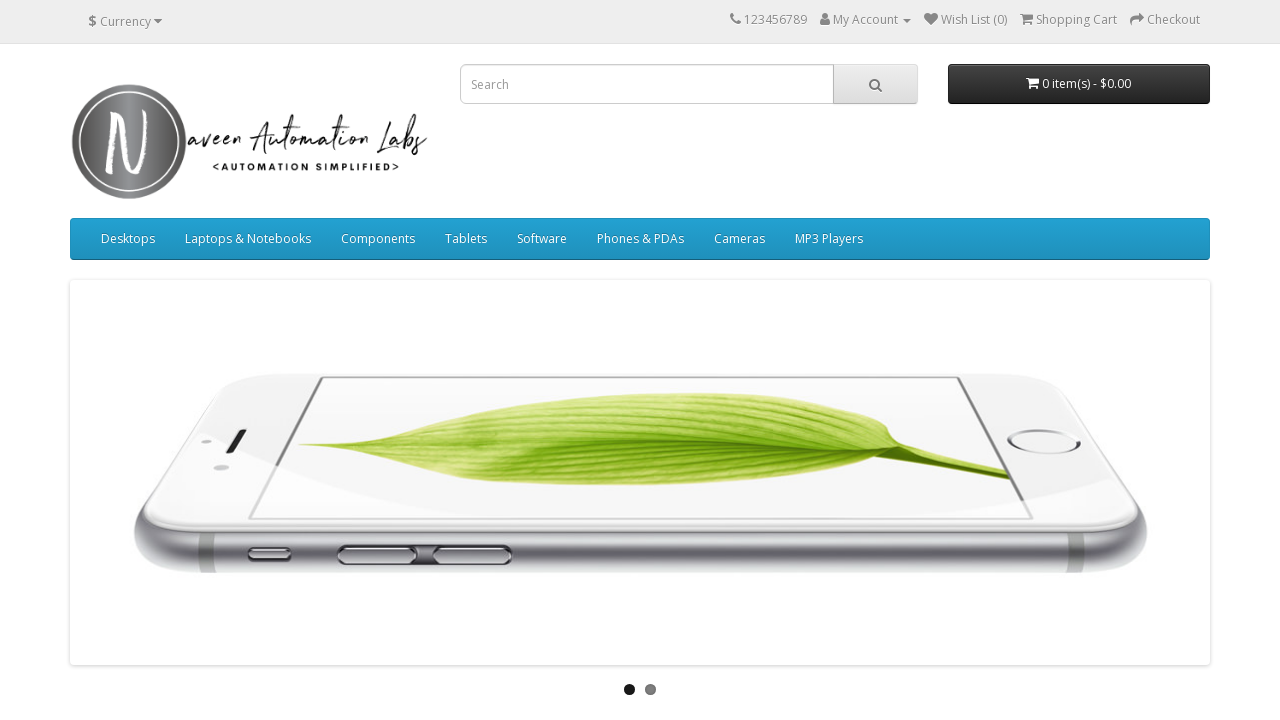

Navigated to first link: https://naveenautomationlabs.com/opencart/index.php?route=information/contact
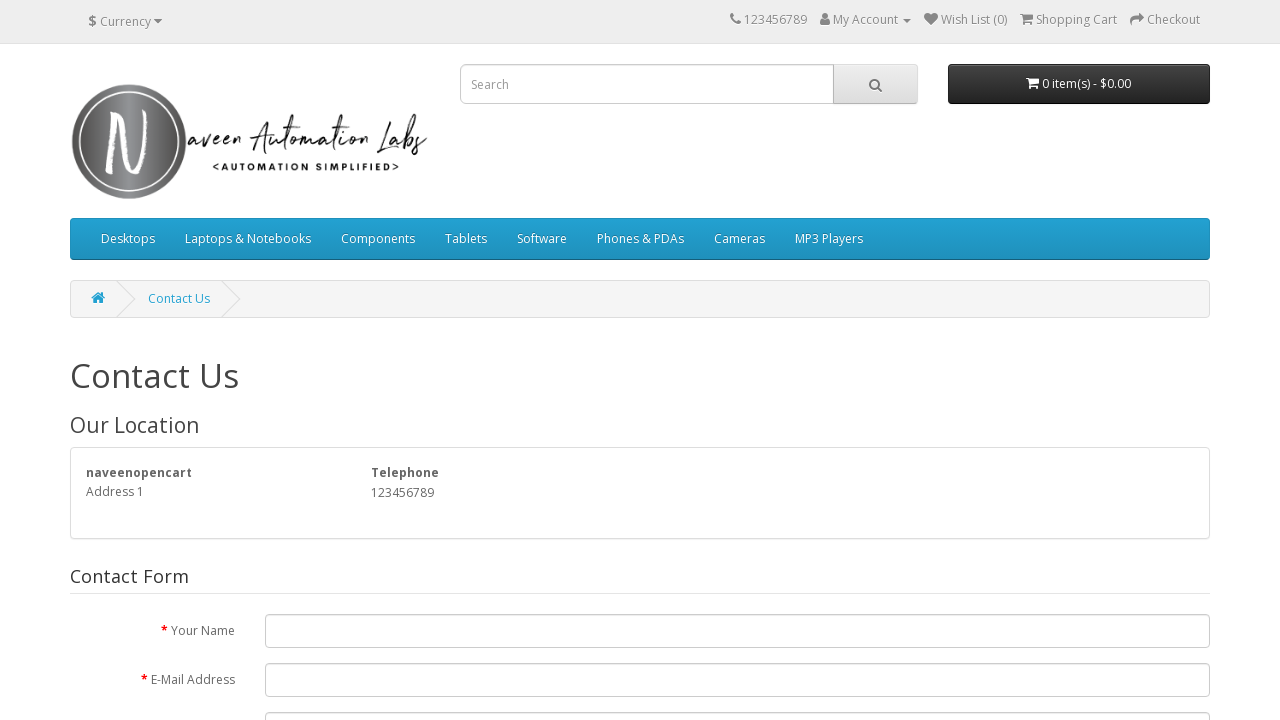

Link validation successful: https://naveenautomationlabs.com/opencart/index.php?route=information/contact is accessible
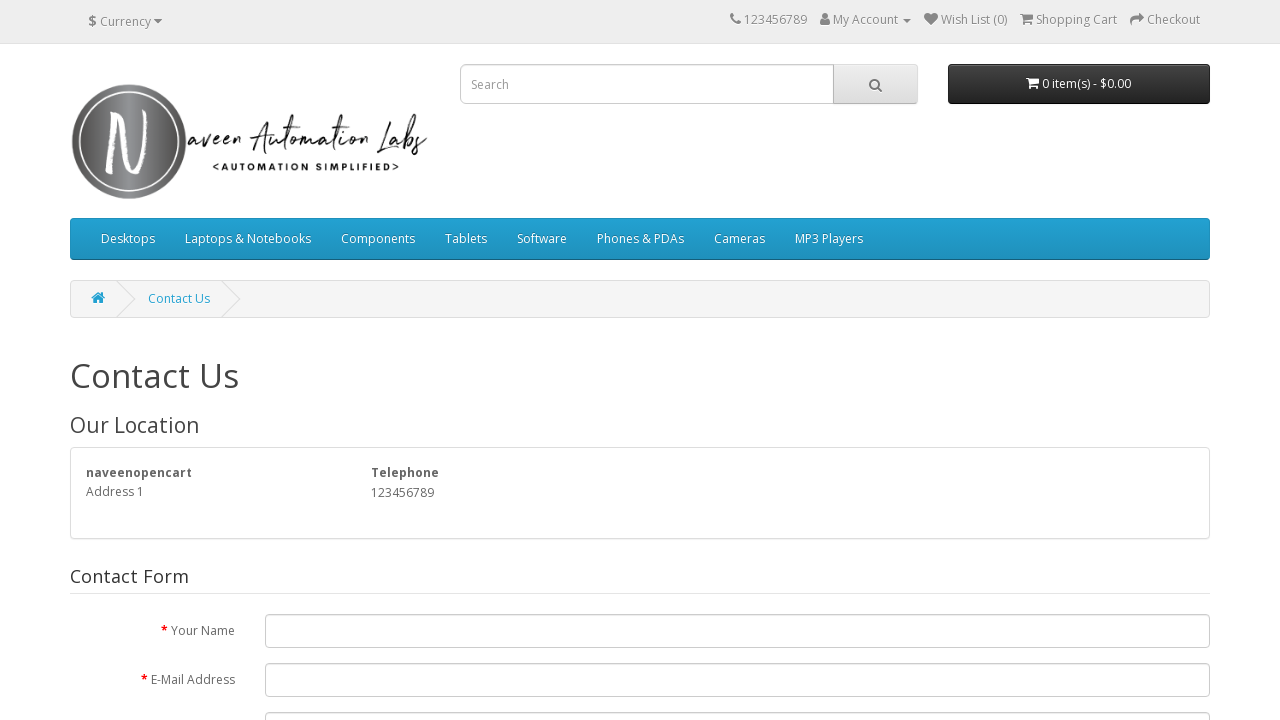

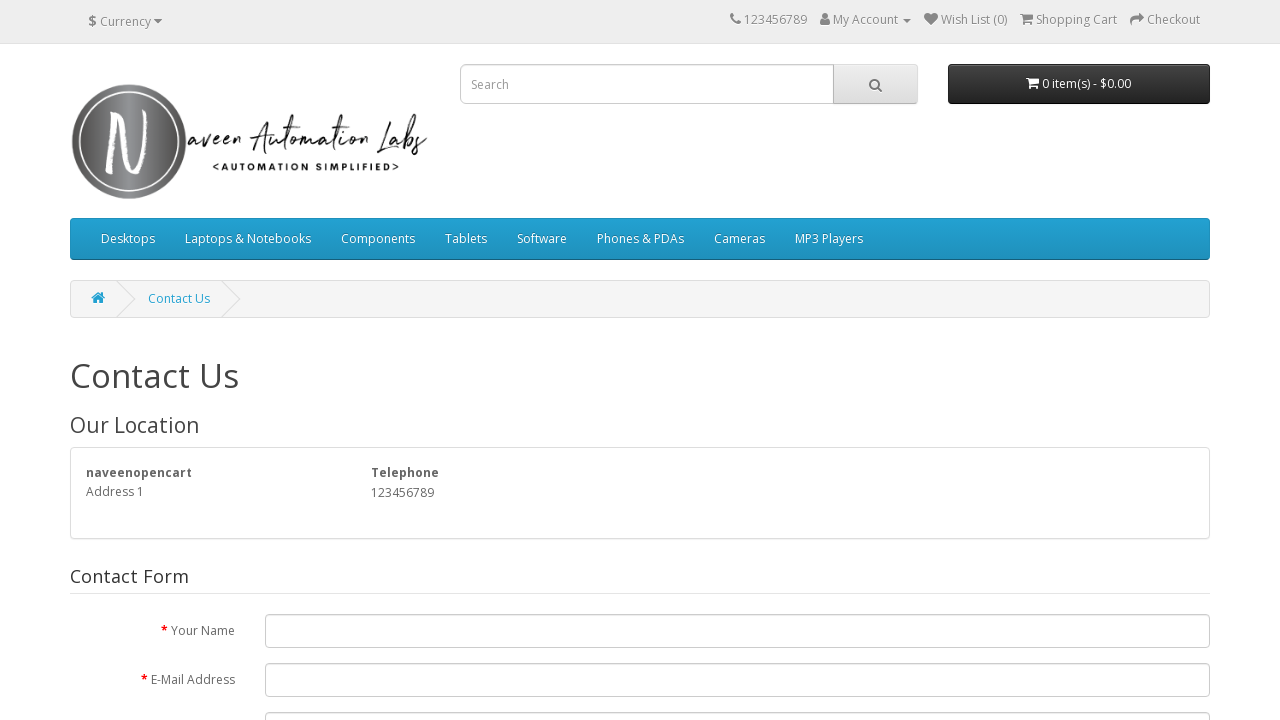